Tests the search functionality on WebstaurantStore by entering "table" in the search bar and clicking the search button

Starting URL: https://www.webstaurantstore.com

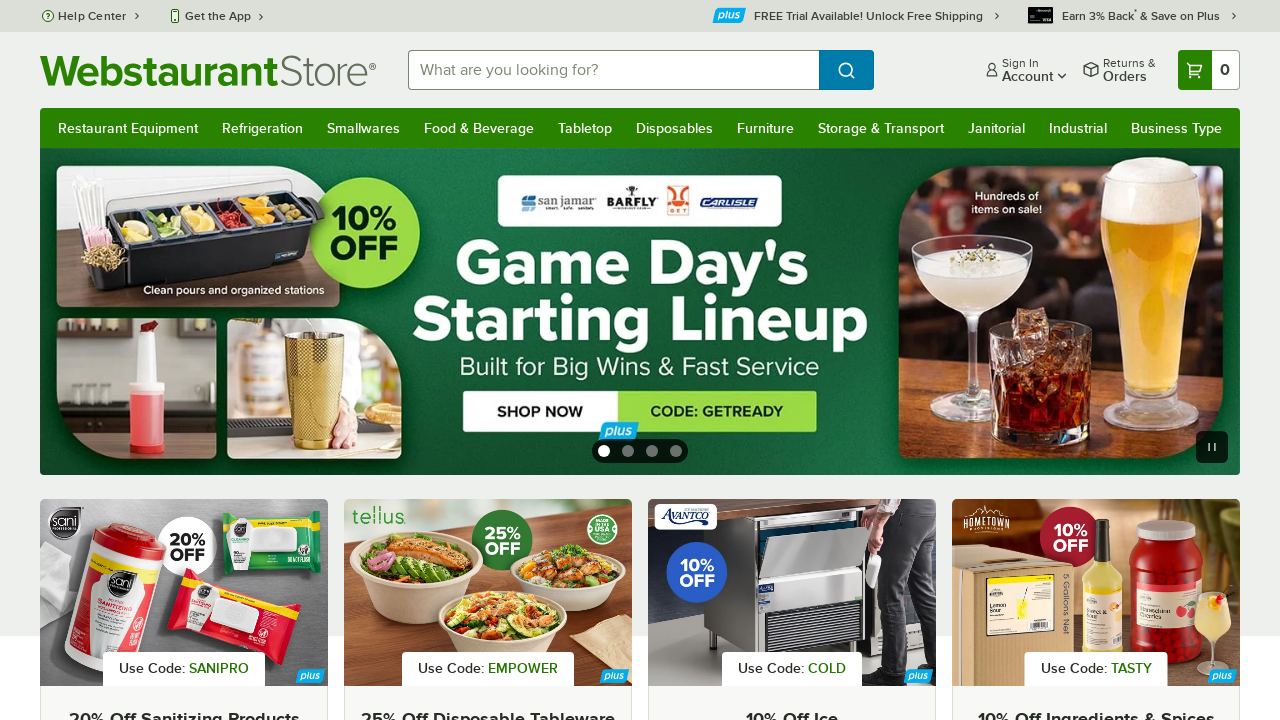

Filled search bar with 'table' on input#searchval
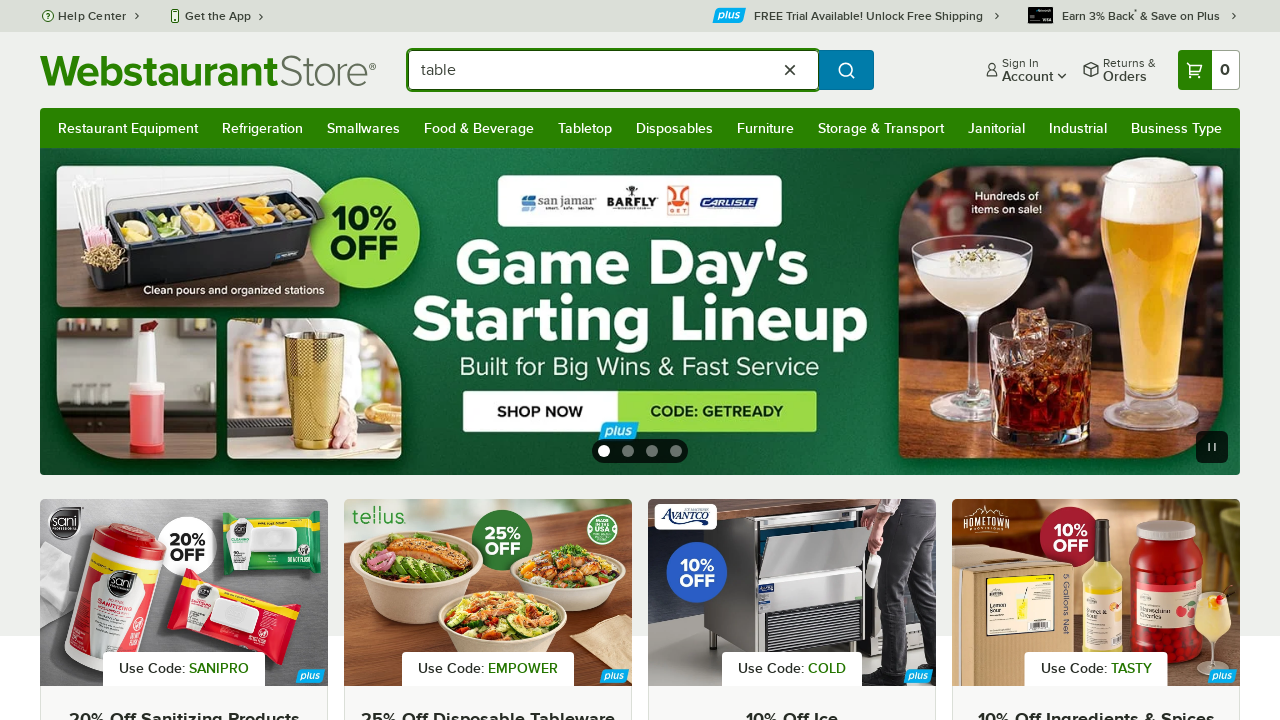

Clicked search button at (846, 70) on button[value='Search']
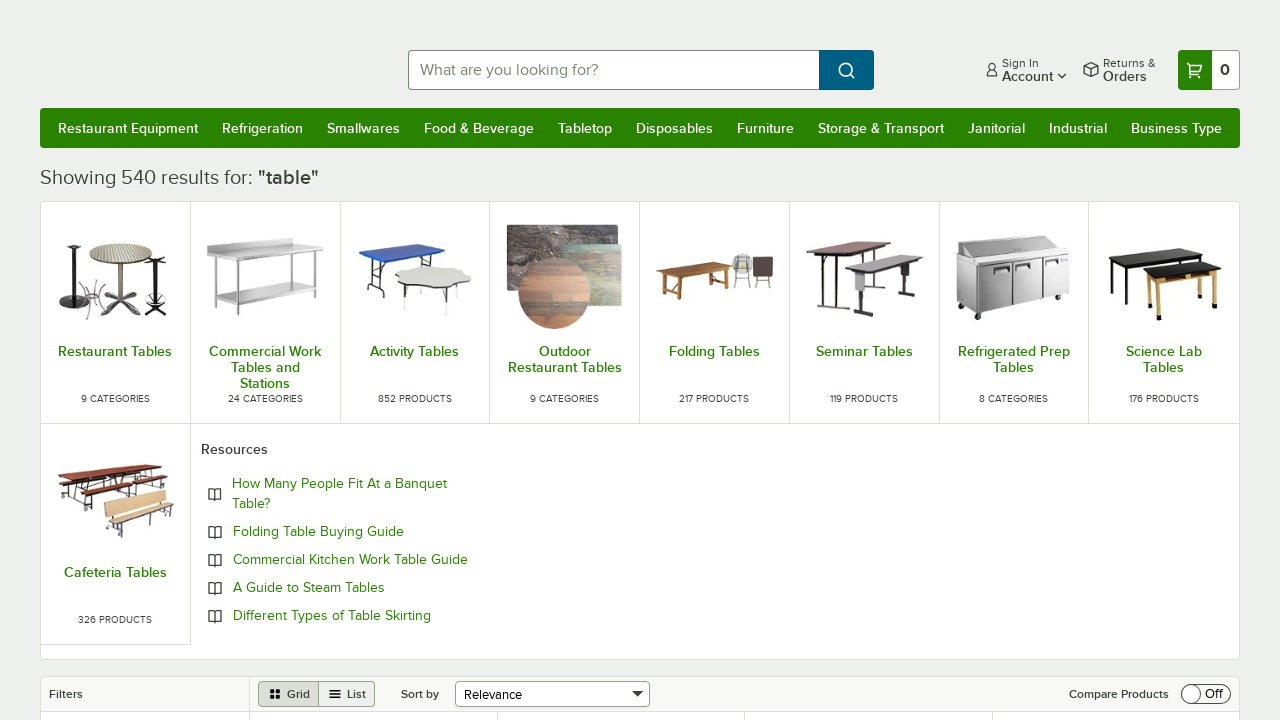

Search results loaded (networkidle)
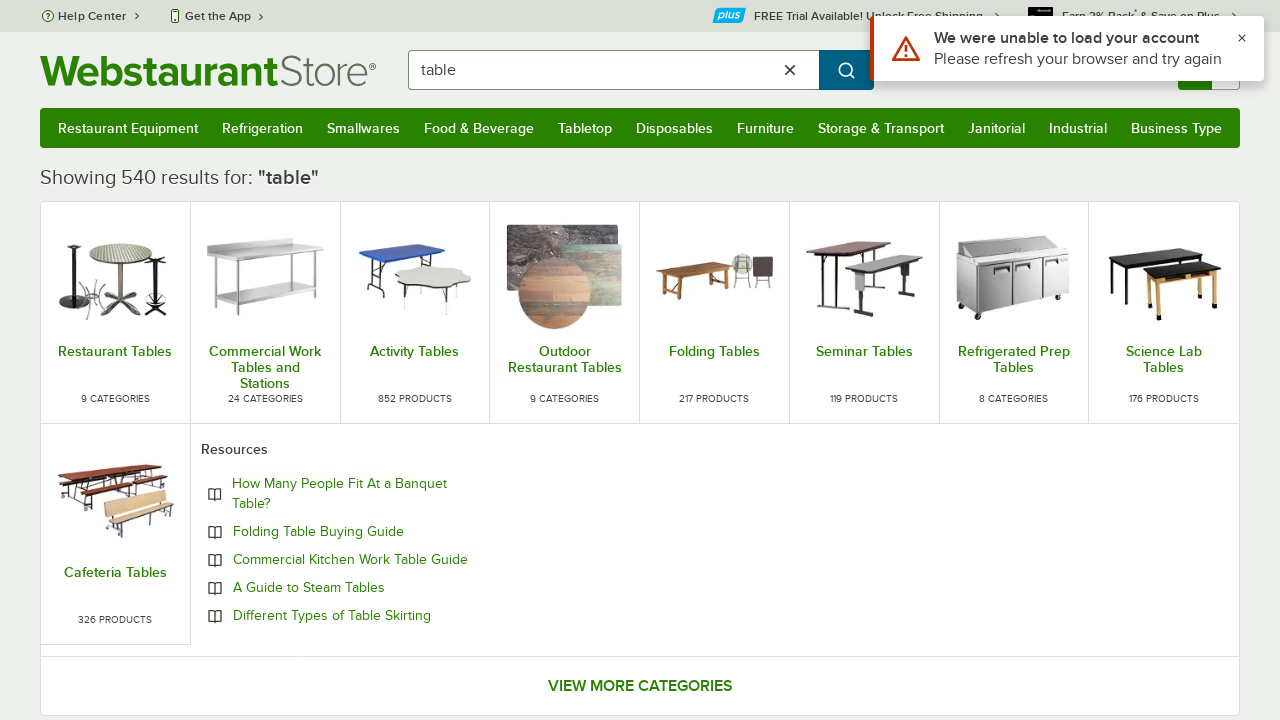

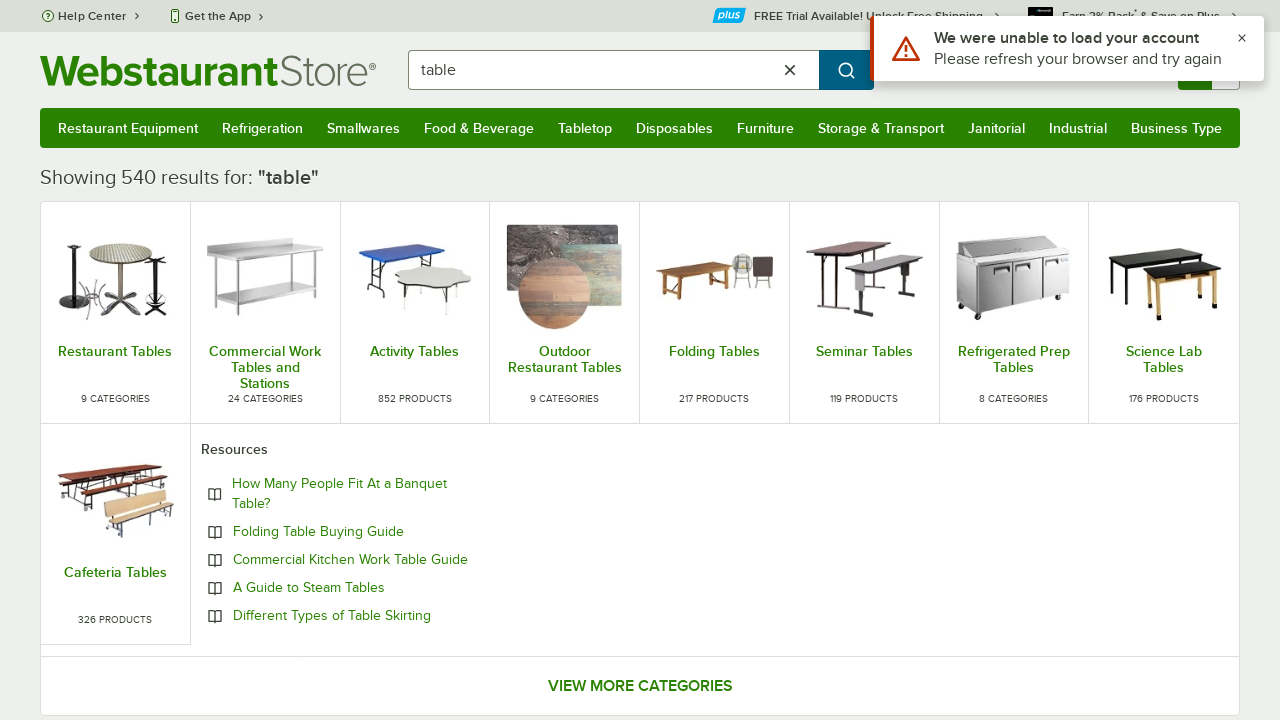